Tests opting out of A/B tests by forging an opt-out cookie on the target page, then refreshing to verify the page shows the non-A/B test version

Starting URL: http://the-internet.herokuapp.com/abtest

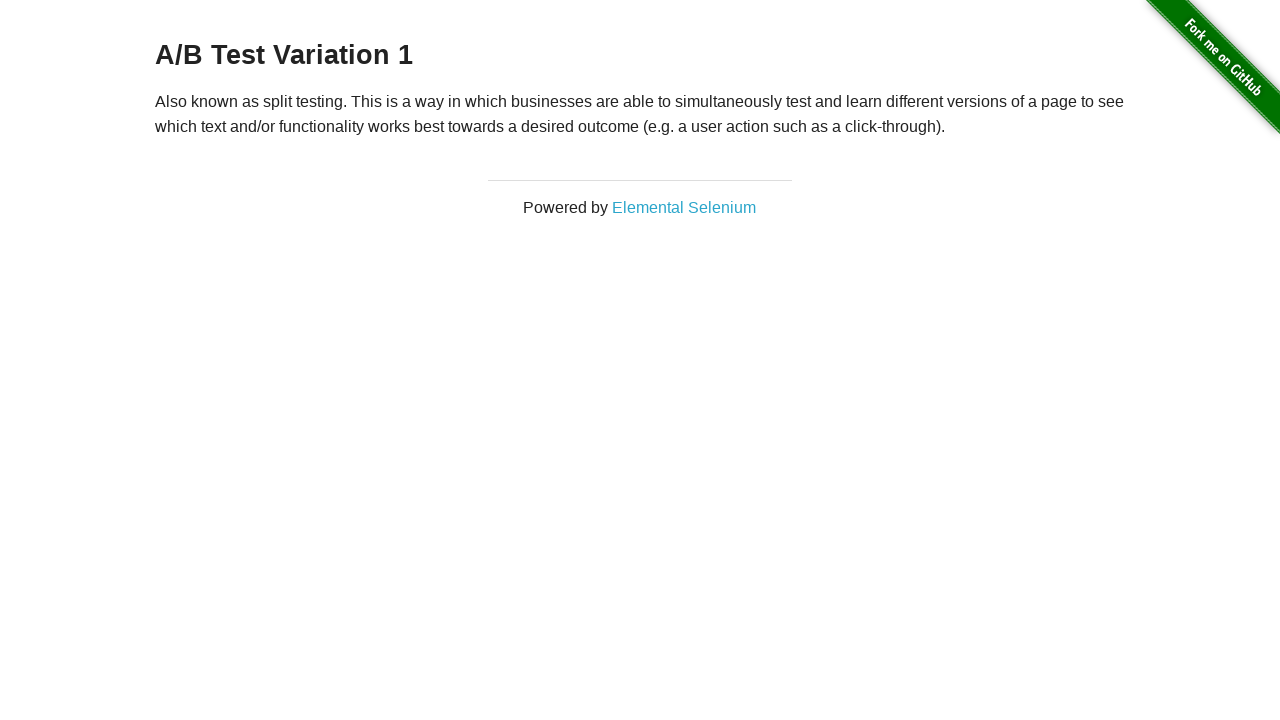

Located the h3 heading element
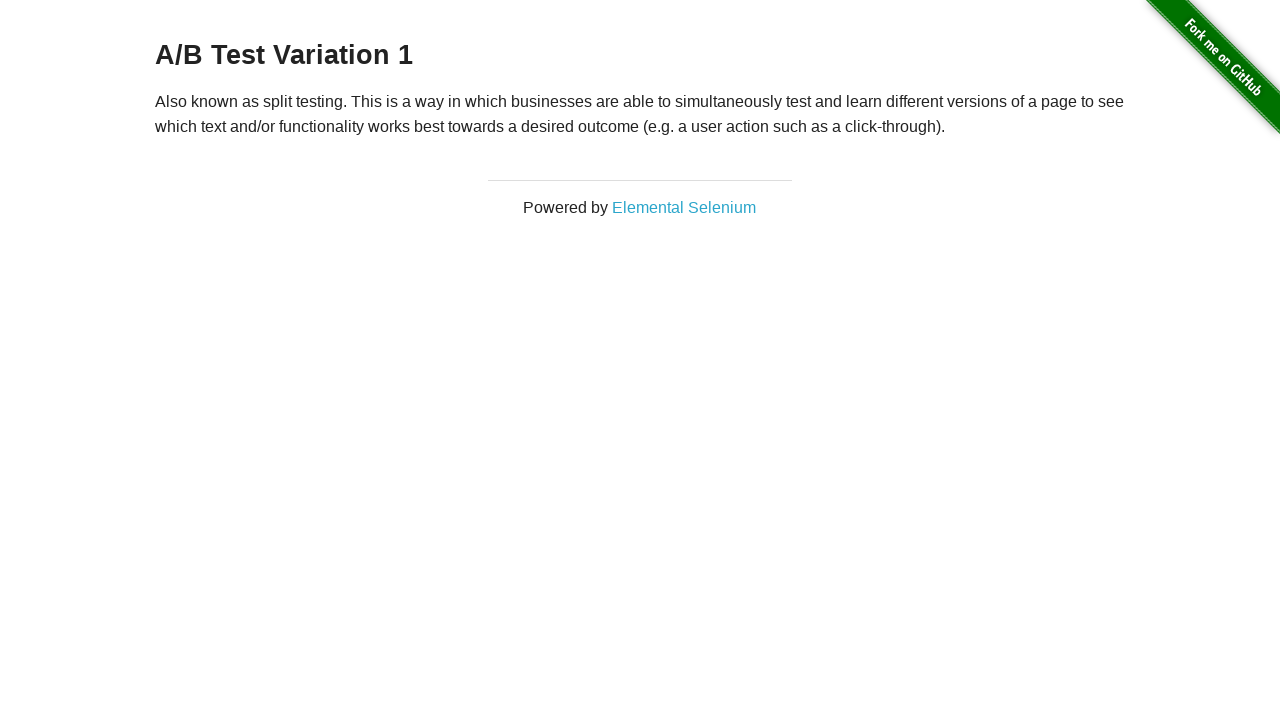

Retrieved heading text content
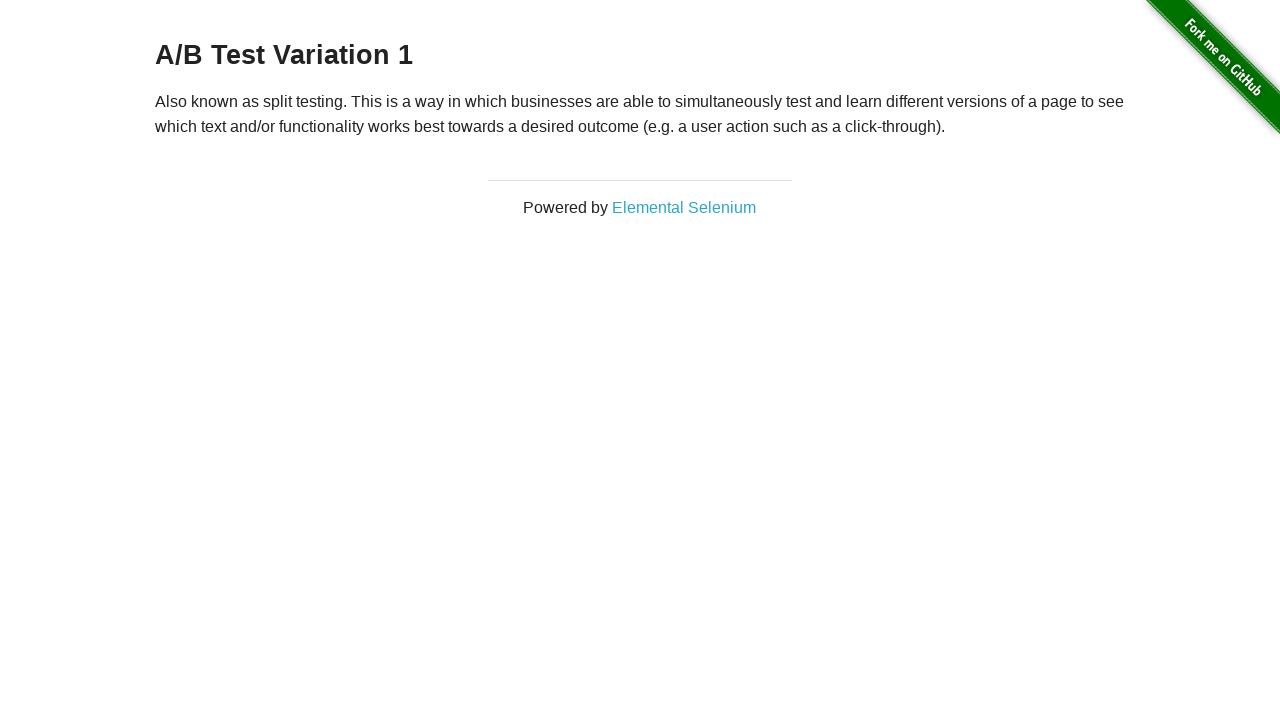

Verified heading shows one of the A/B test variants or control
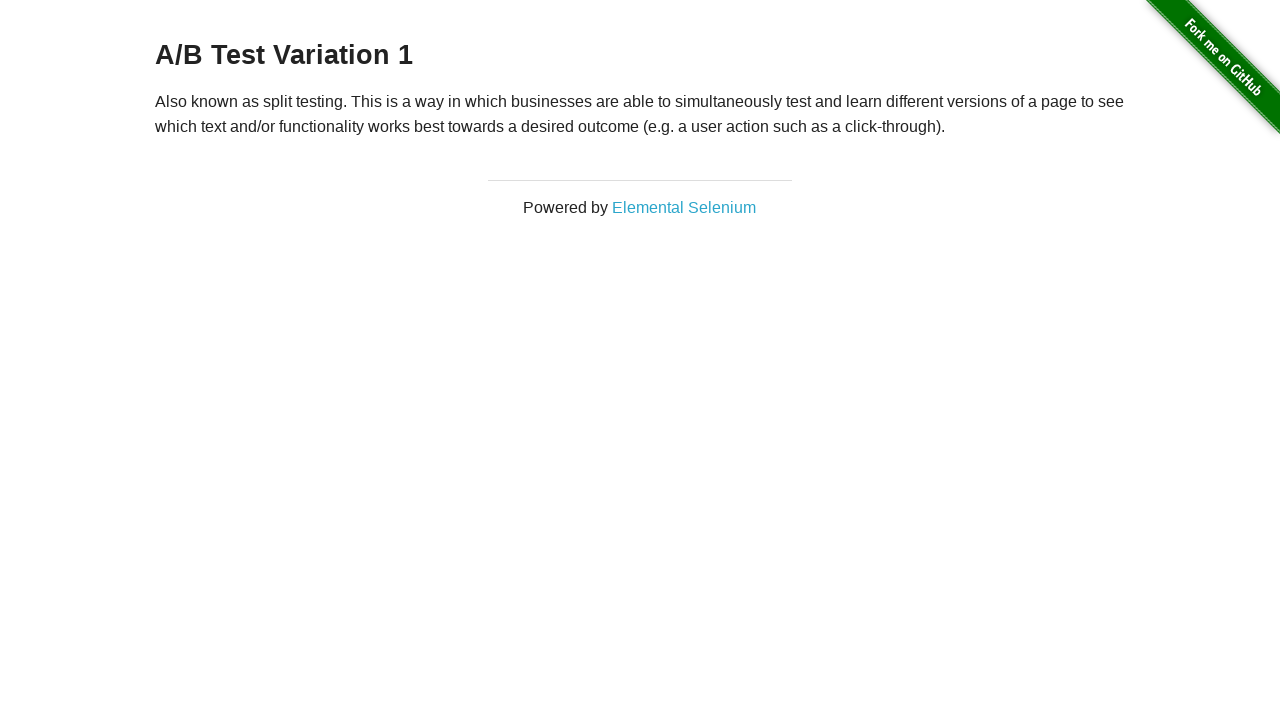

Added optimizelyOptOut cookie to forge opt-out of A/B test
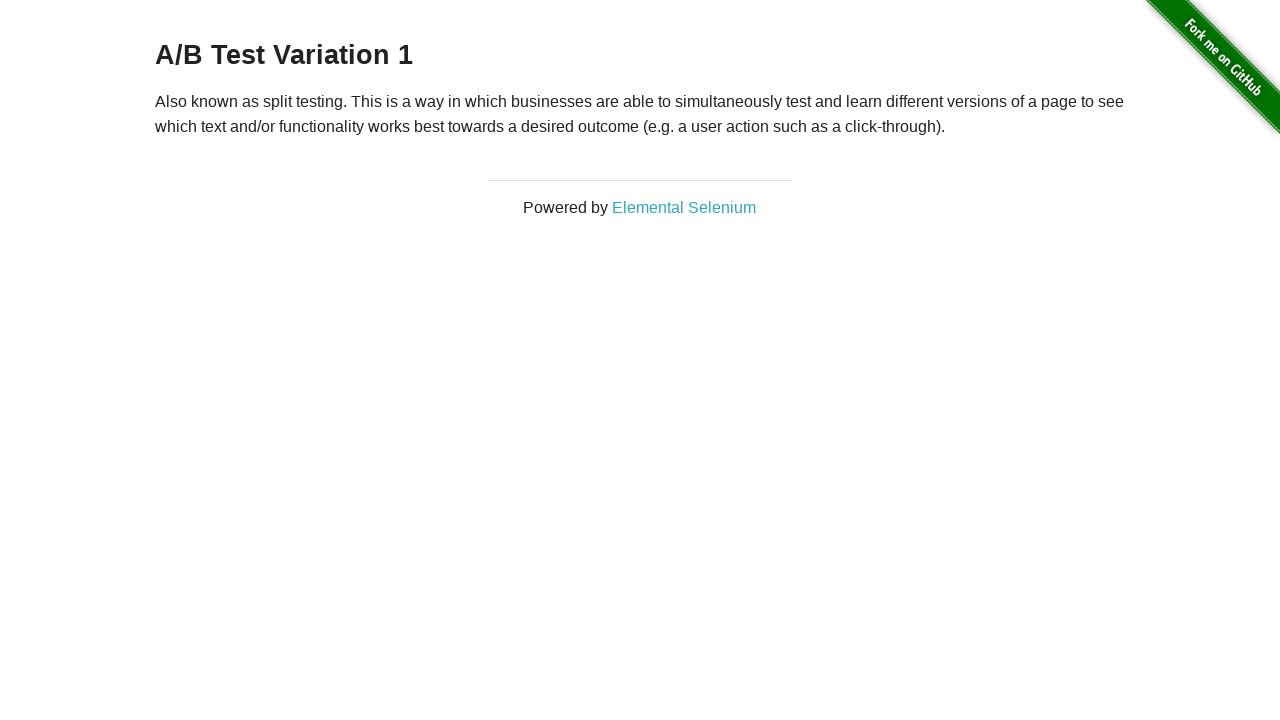

Refreshed the page to apply the opt-out cookie
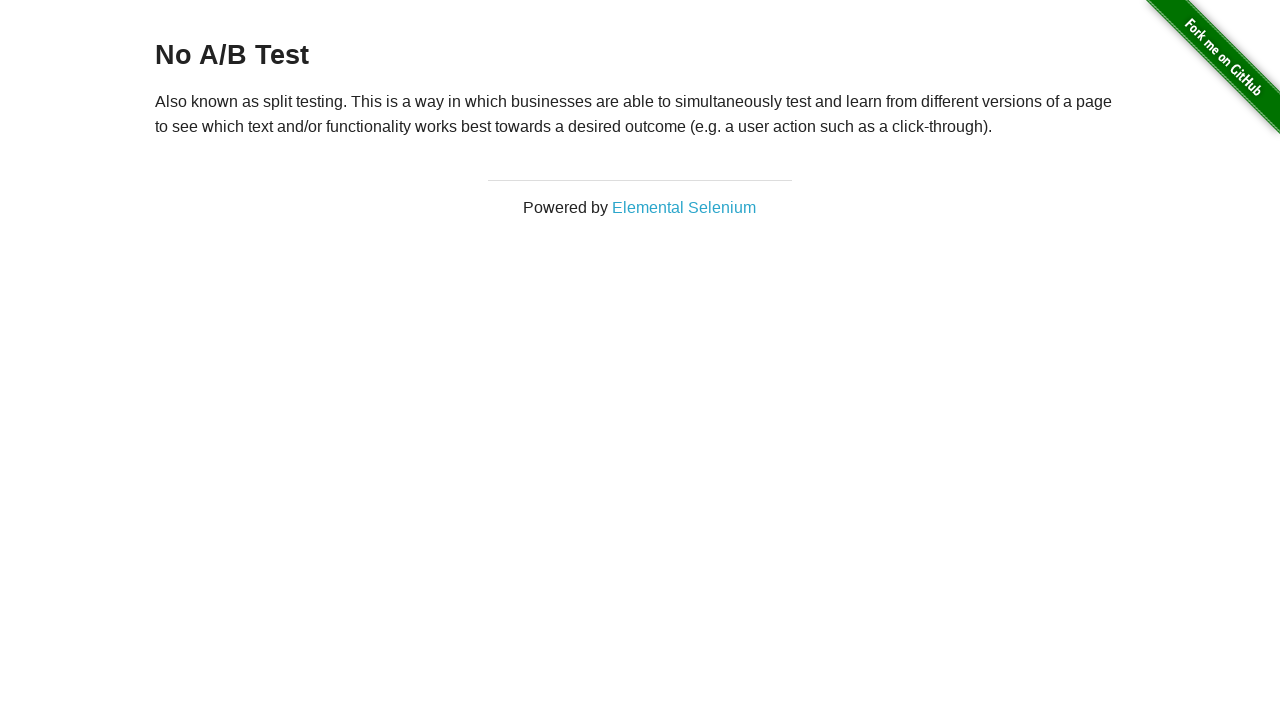

Retrieved heading text content after page refresh
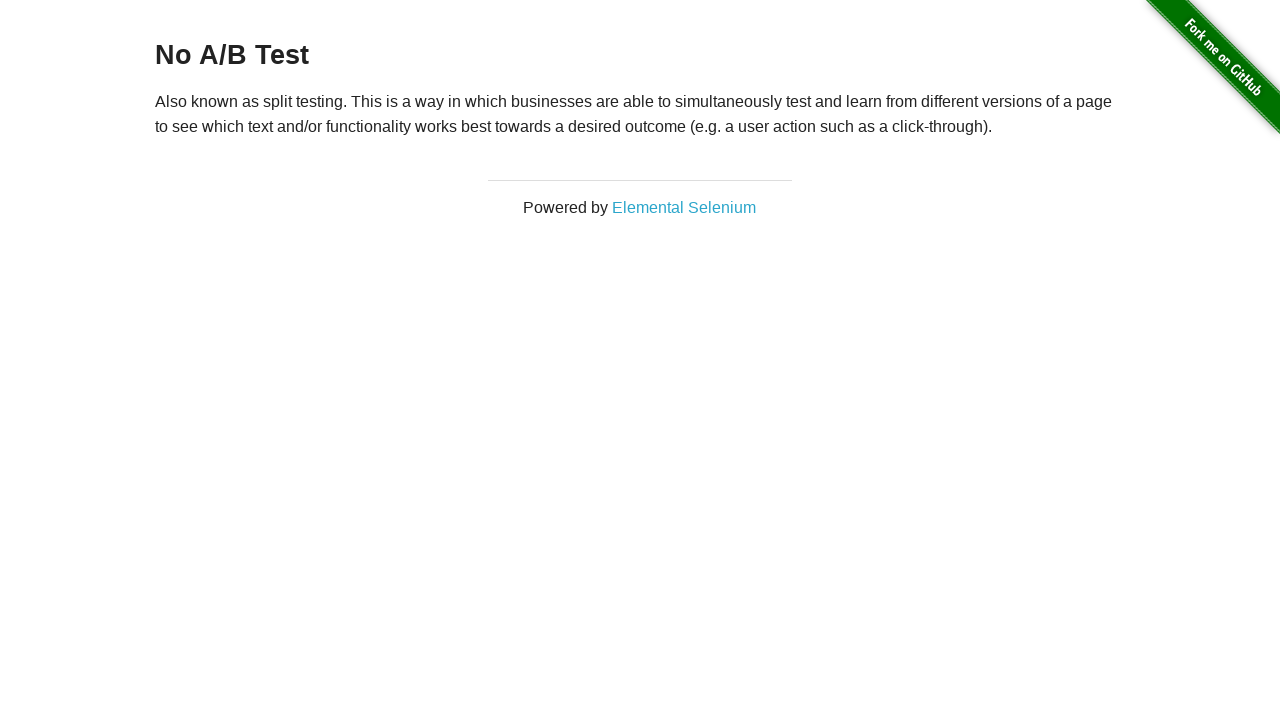

Verified heading now shows 'No A/B Test' confirming opt-out was successful
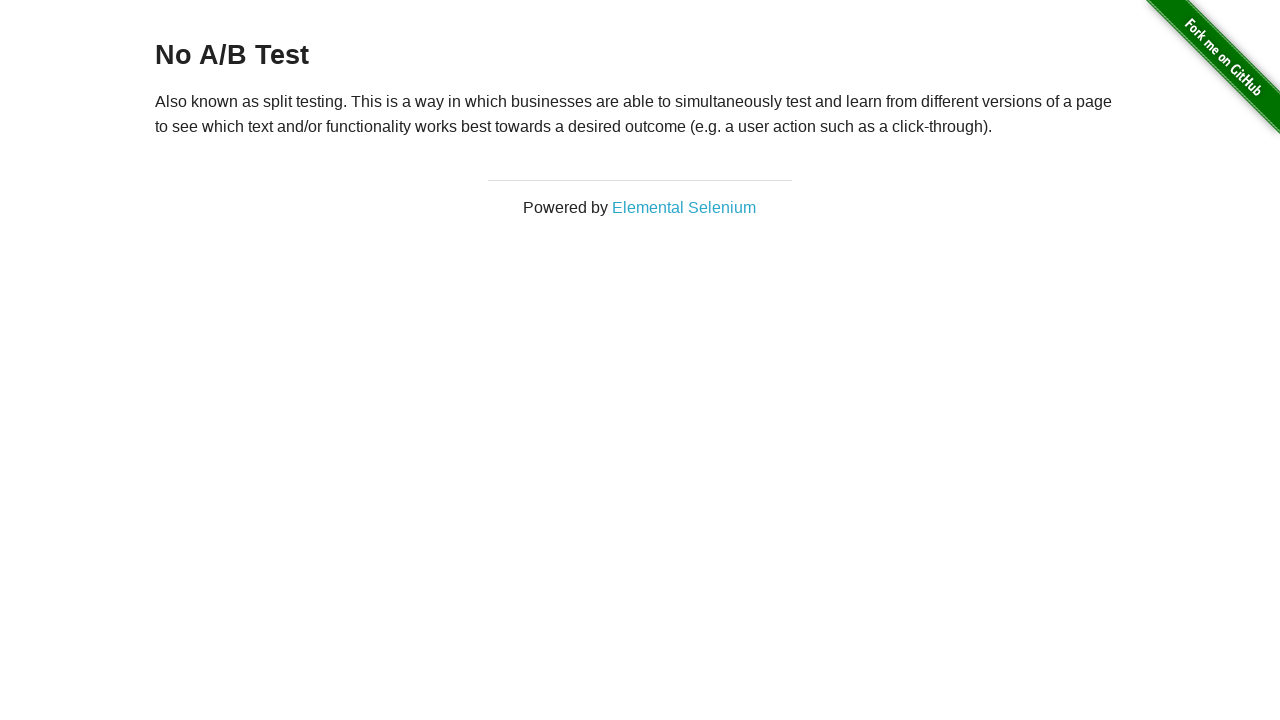

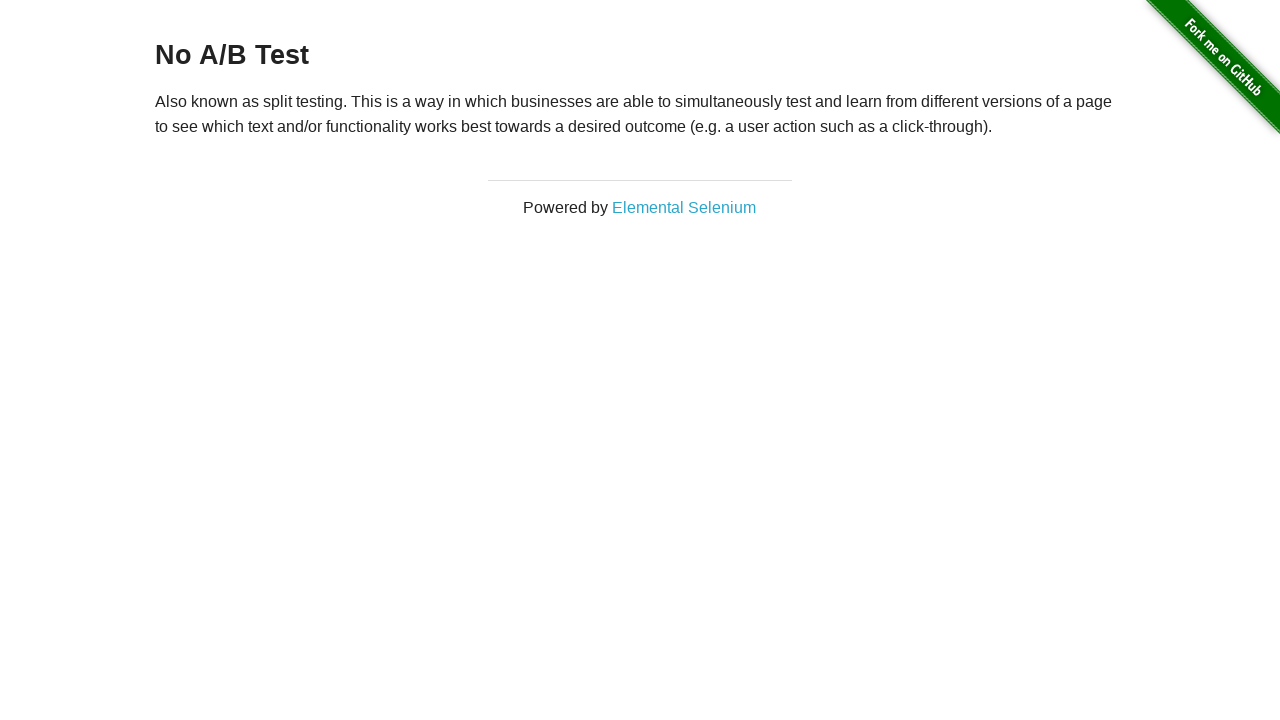